Tests prompt dialog by clicking a button, entering text into the prompt, and verifying the output

Starting URL: https://dgotlieb.github.io/Navigation/Navigation.html

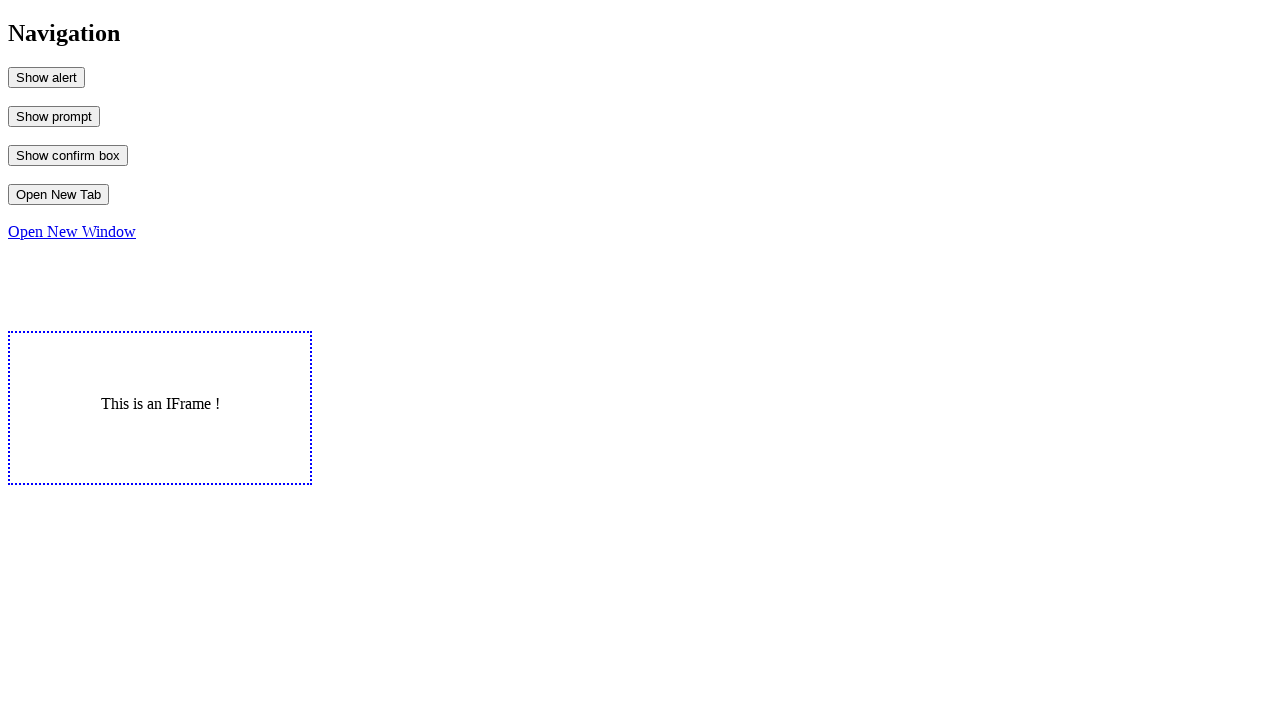

Set up dialog handler to accept prompt with text 'Shimon'
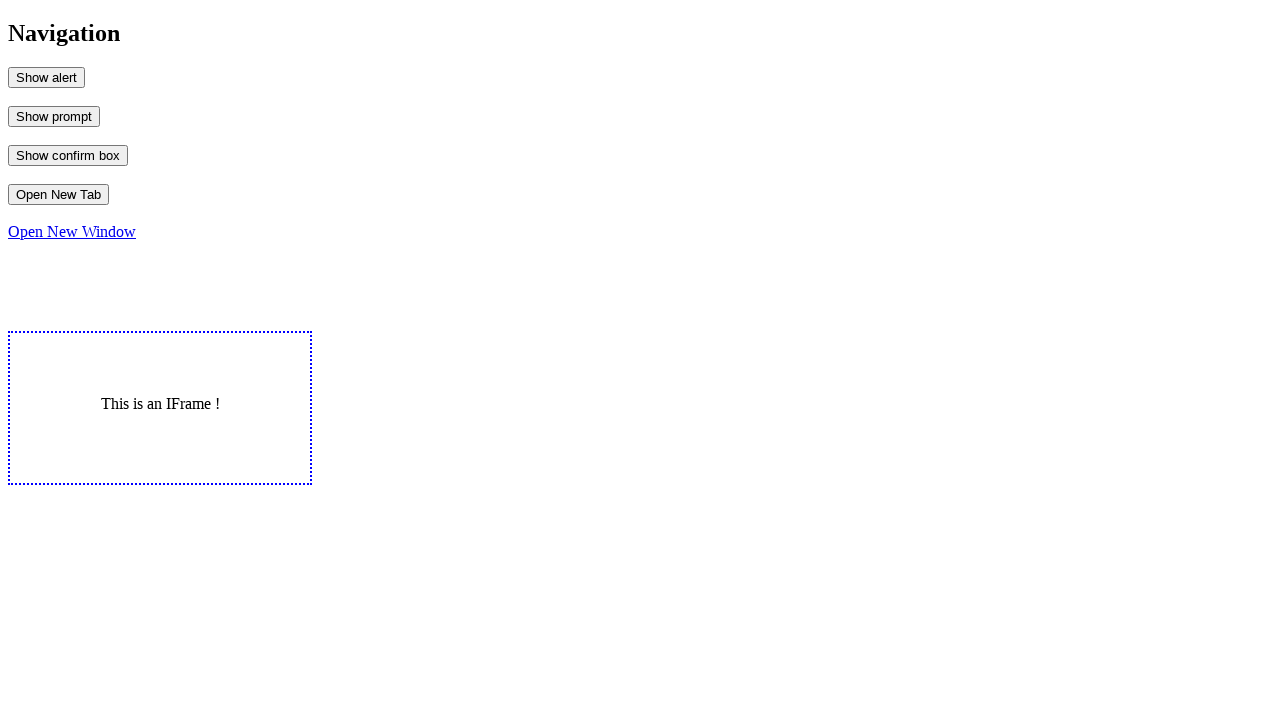

Clicked button to trigger prompt dialog at (54, 116) on #MyPrompt
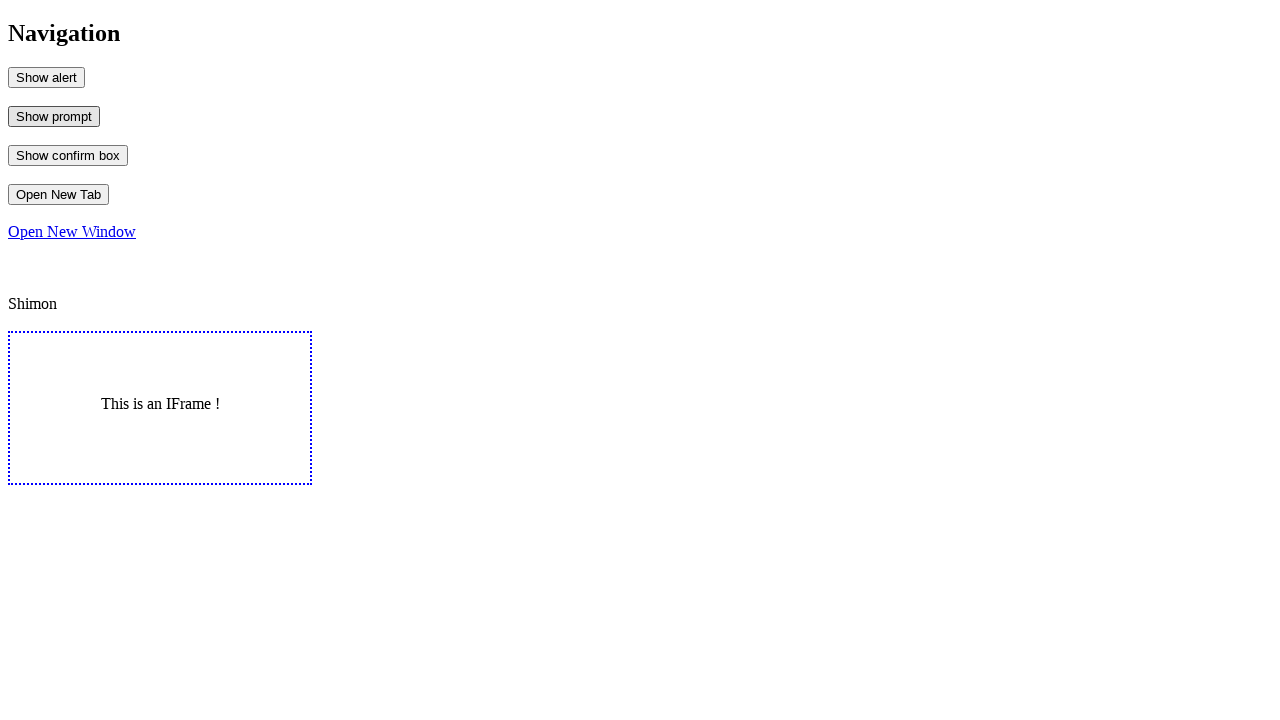

Verified output text matches 'Shimon'
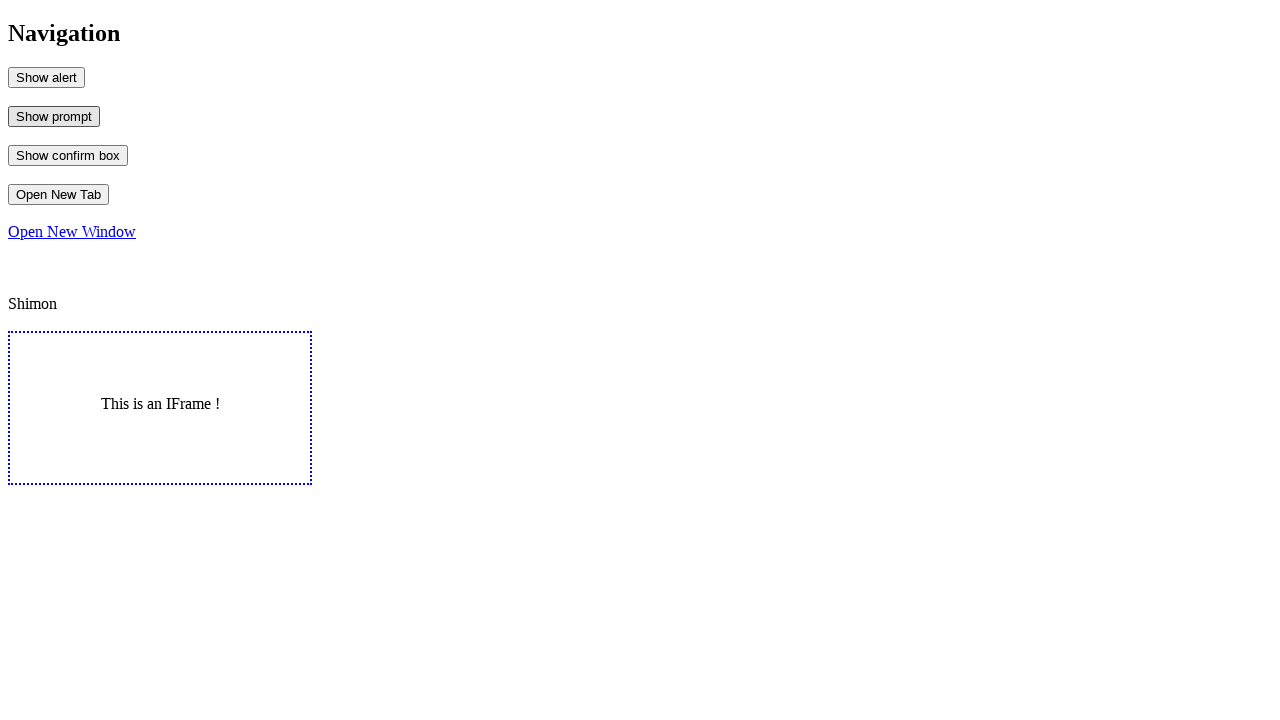

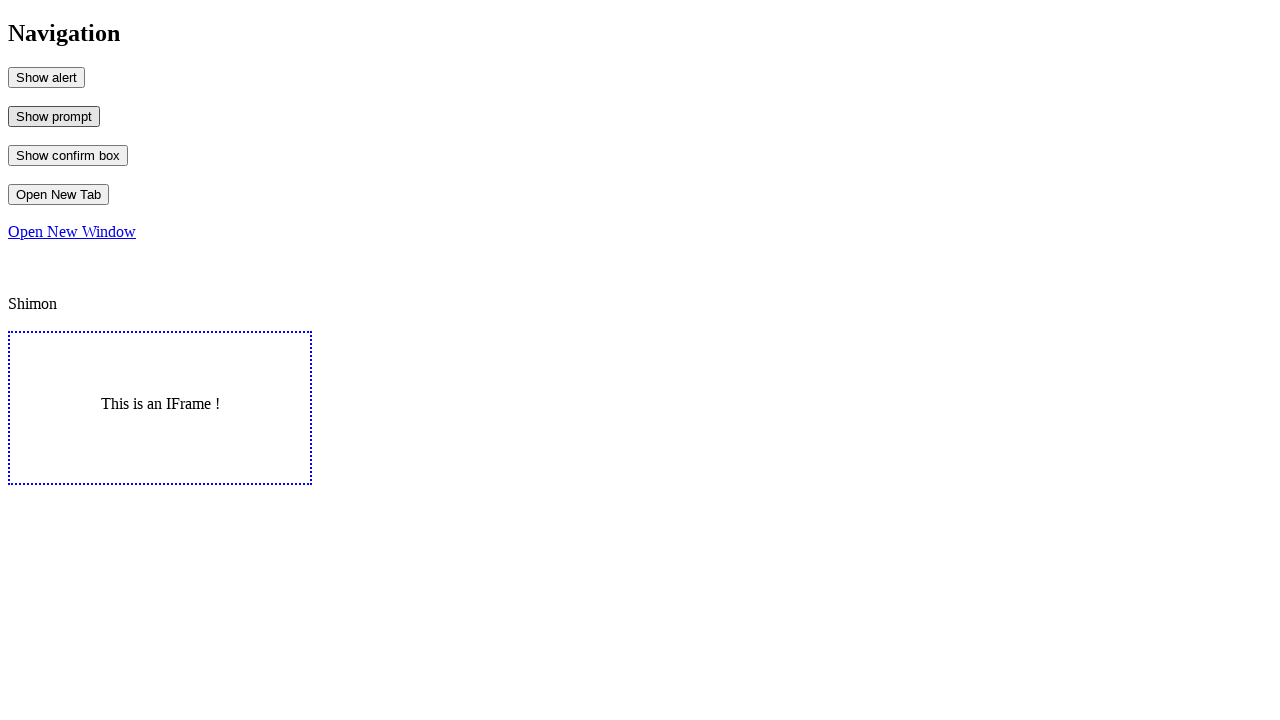